Tests that a bank manager can access the manager portal by clicking the Bank Manager Login button and verifies that the Add Customer, Open Account, and Customers buttons are visible on the manager dashboard.

Starting URL: https://www.globalsqa.com/angularJs-protractor/BankingProject/#/login

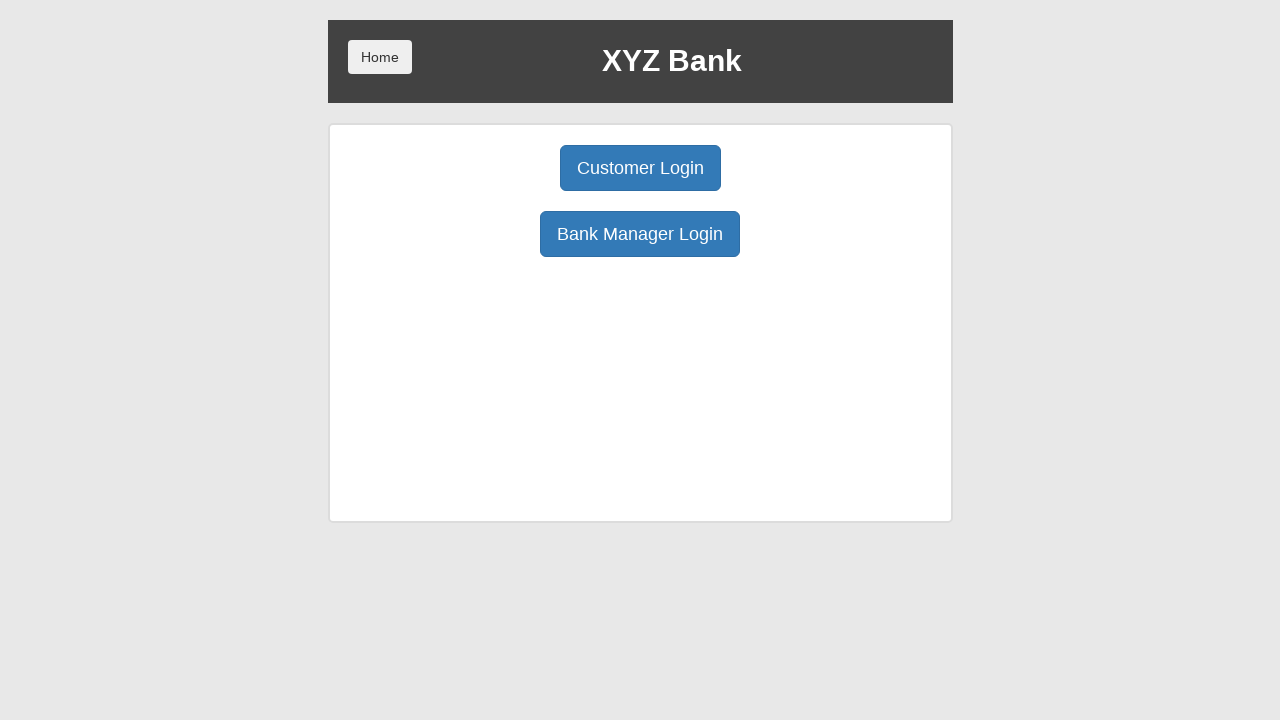

Clicked Bank Manager Login button at (640, 234) on button:has-text('Bank Manager Login')
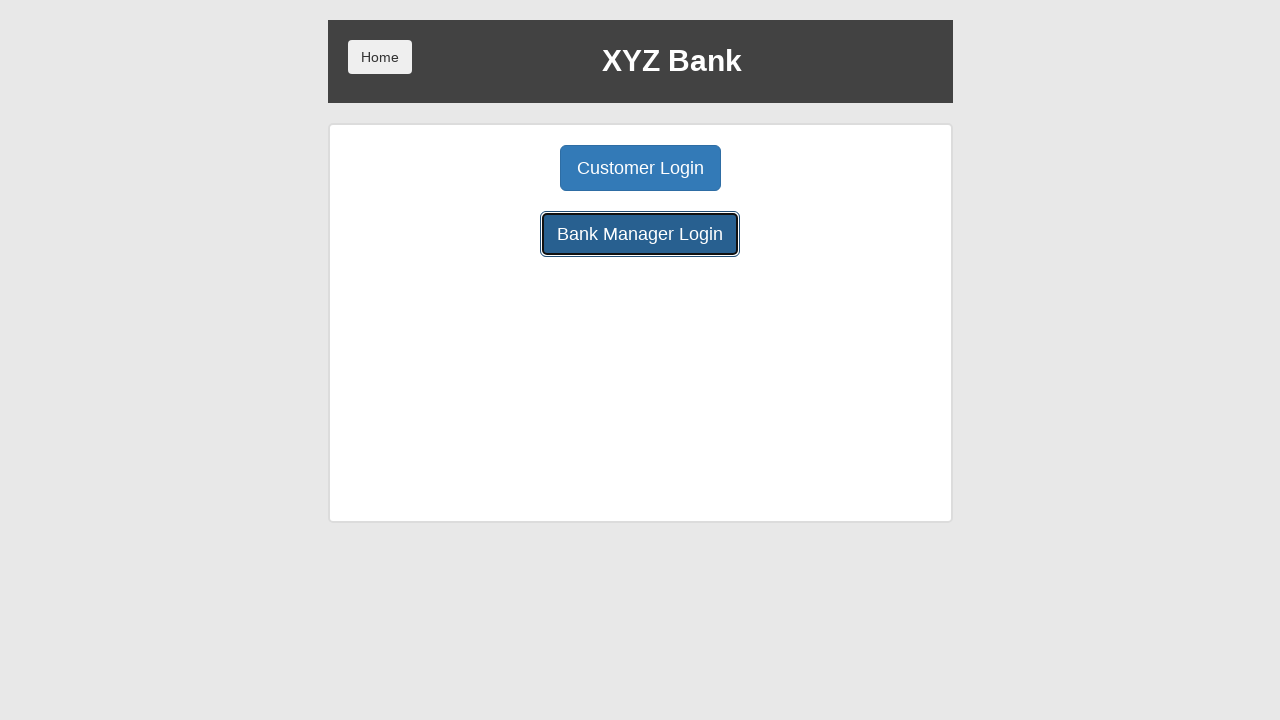

Add Customer button is visible on manager dashboard
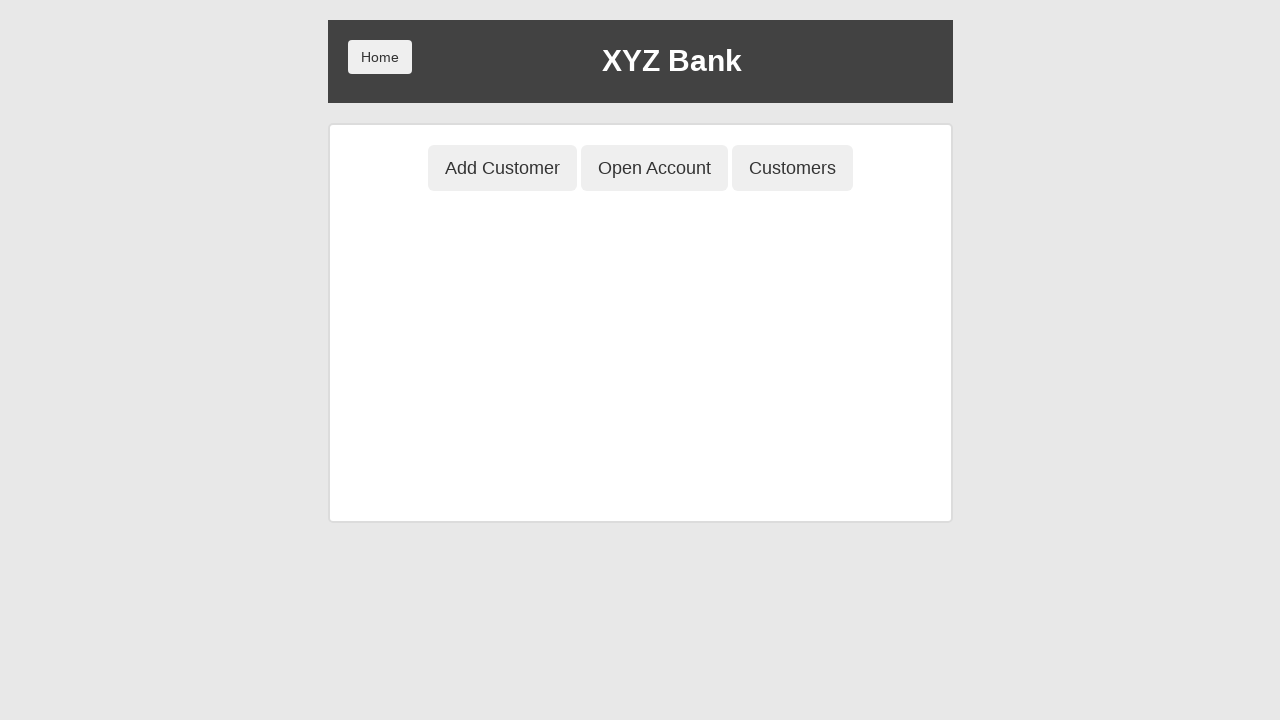

Open Account button is visible on manager dashboard
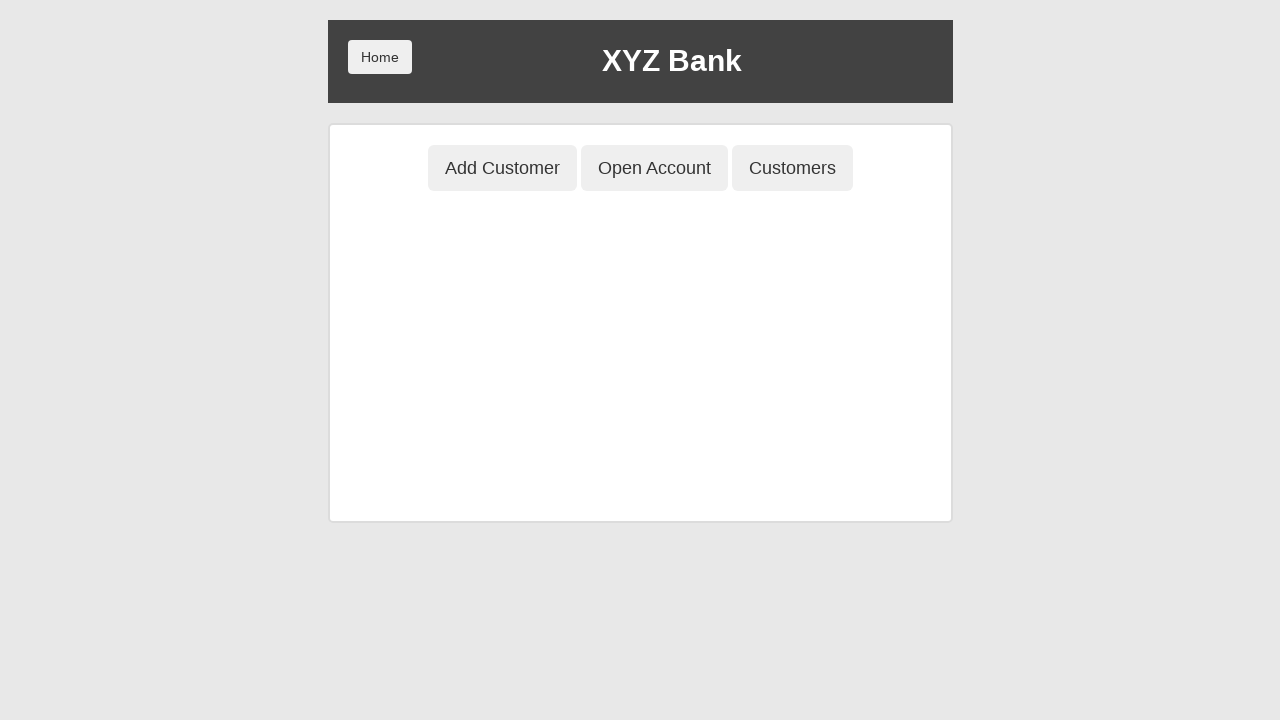

Customers button is visible on manager dashboard
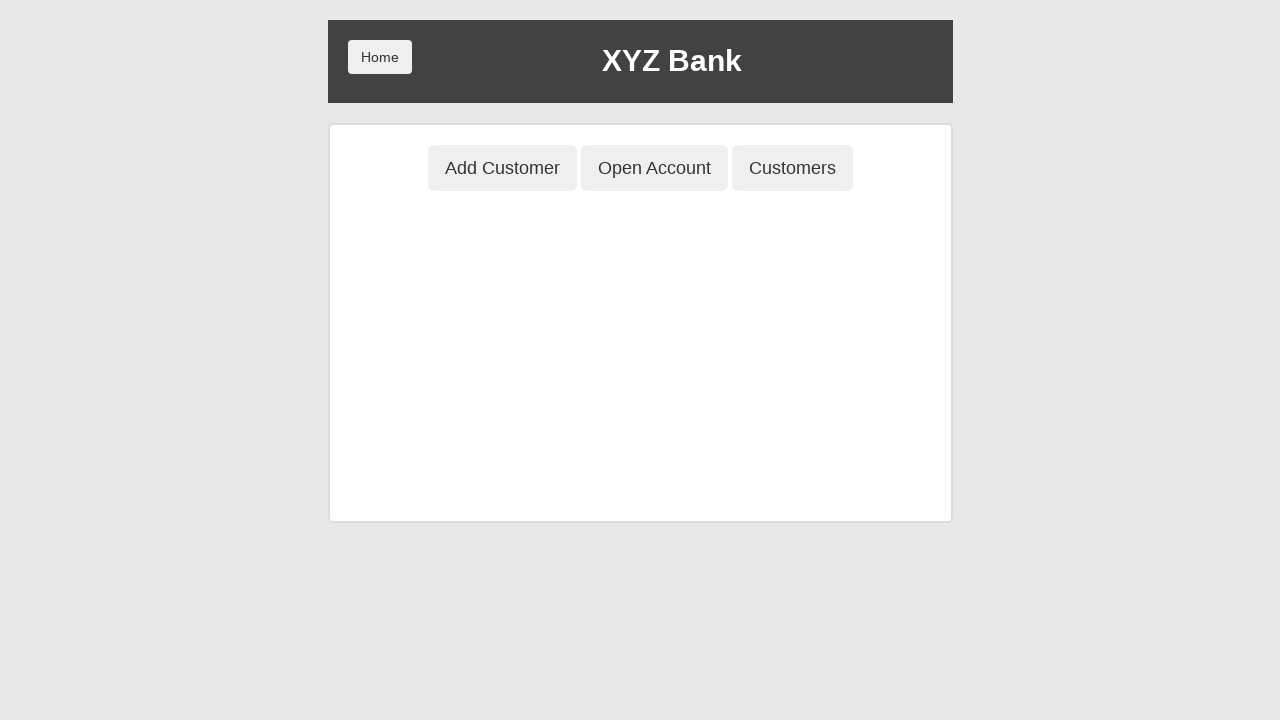

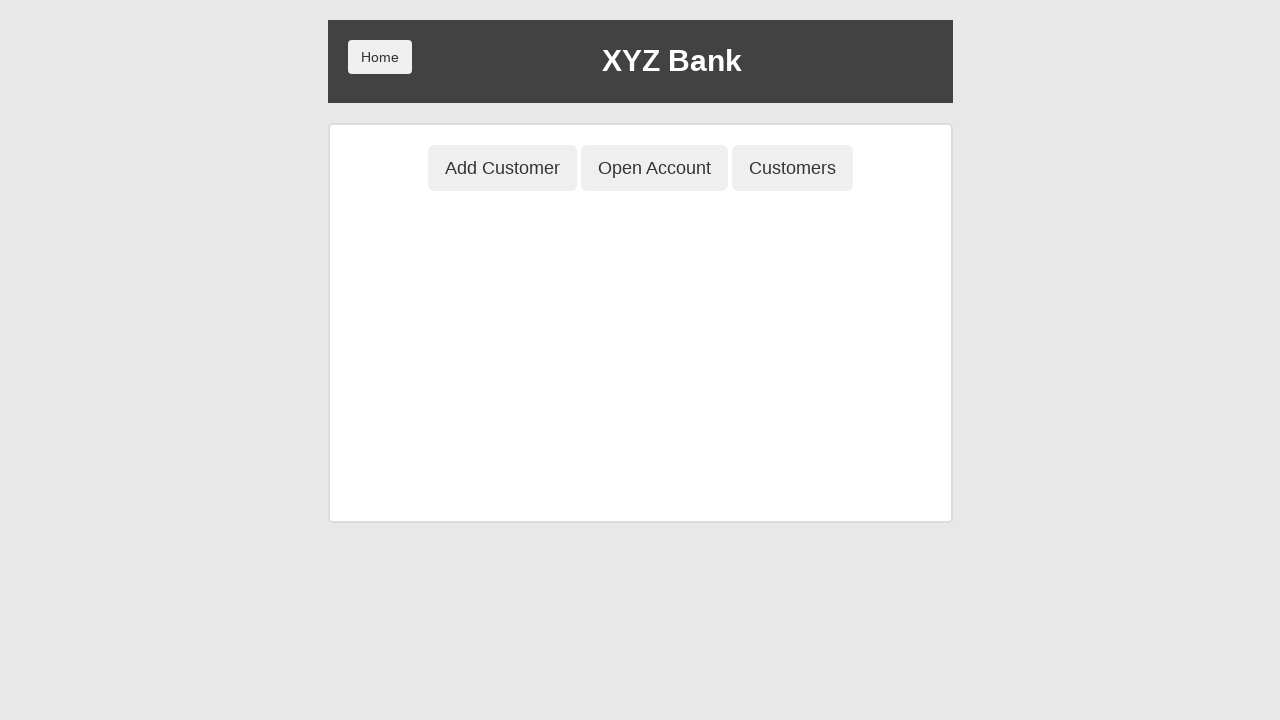